Tests a calculator application by entering two numbers and clicking the calculate button to perform addition

Starting URL: https://juliemr.github.io/protractor-demo/

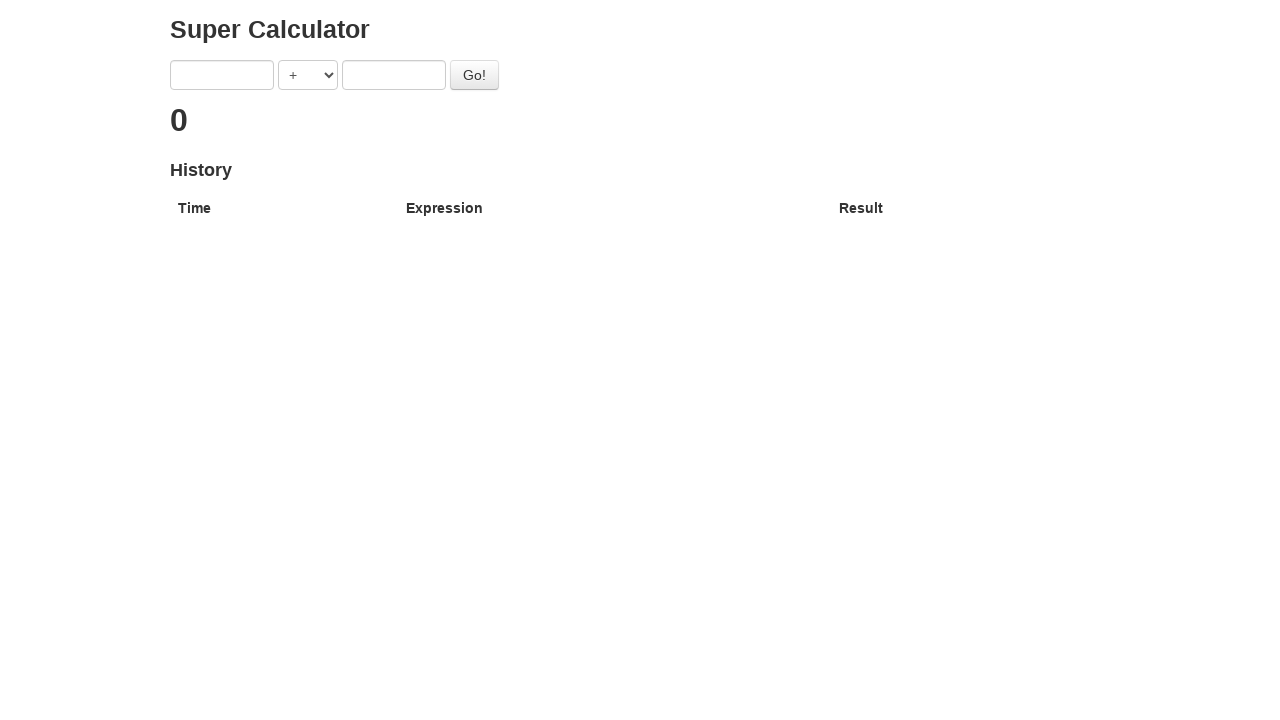

Entered '1' into the first number field on input[ng-model='first']
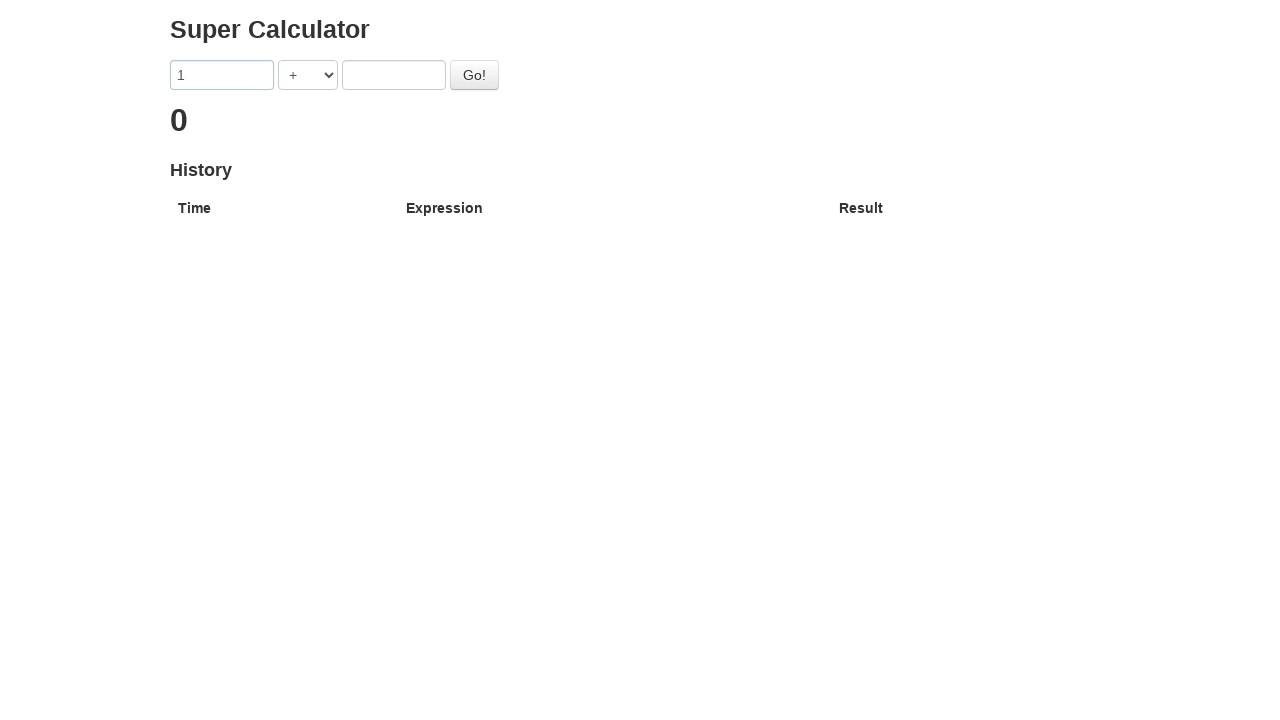

Entered '3' into the second number field on input[ng-model='second']
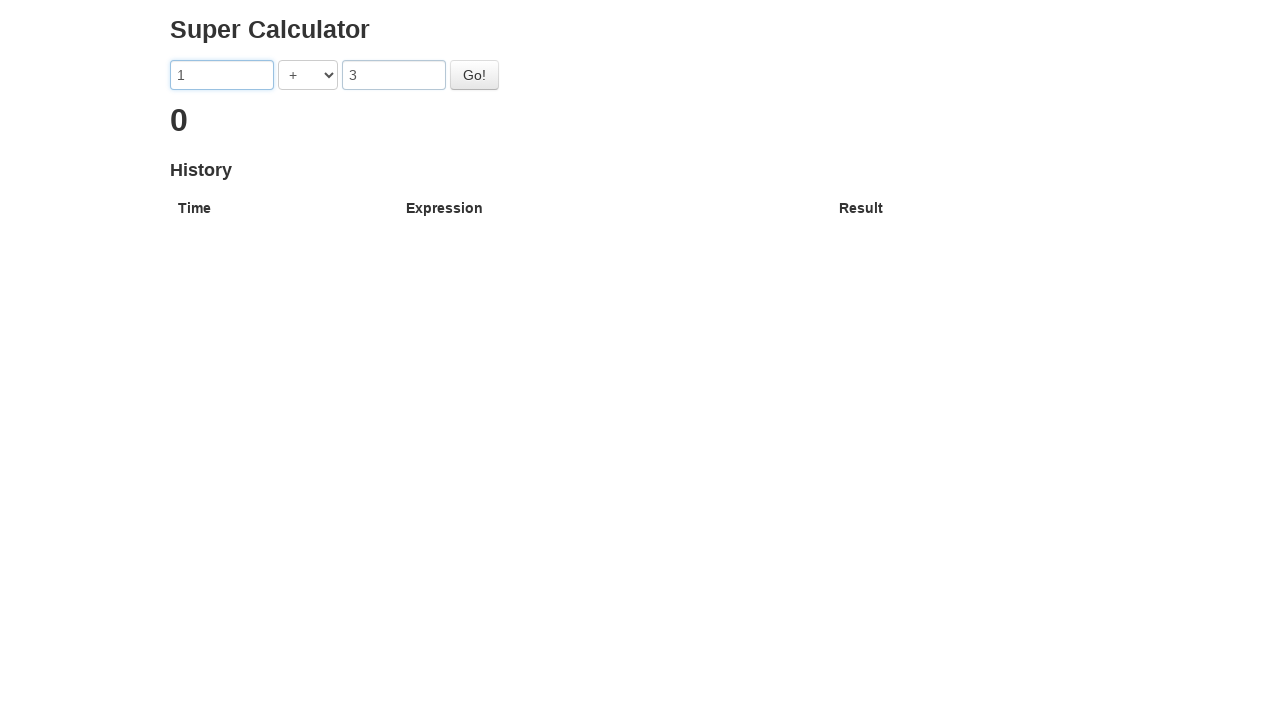

Clicked the Go button to perform addition at (474, 75) on button#gobutton
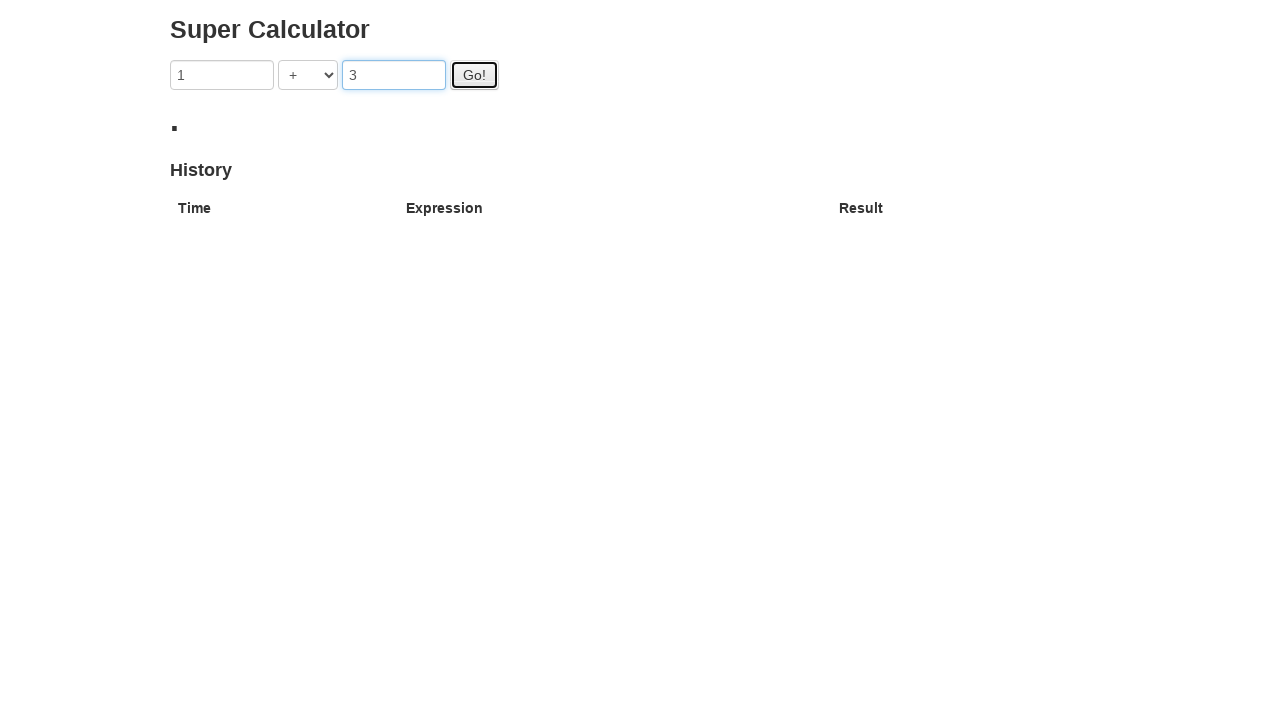

Waited for calculation result to appear
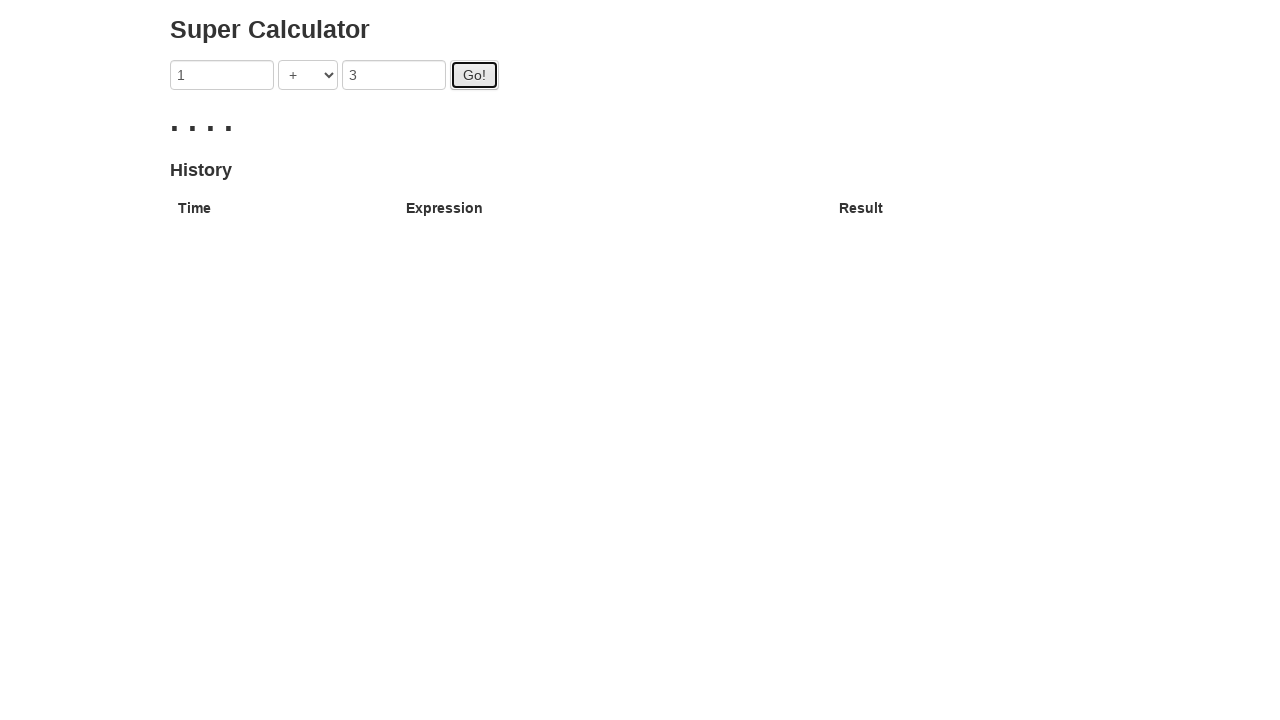

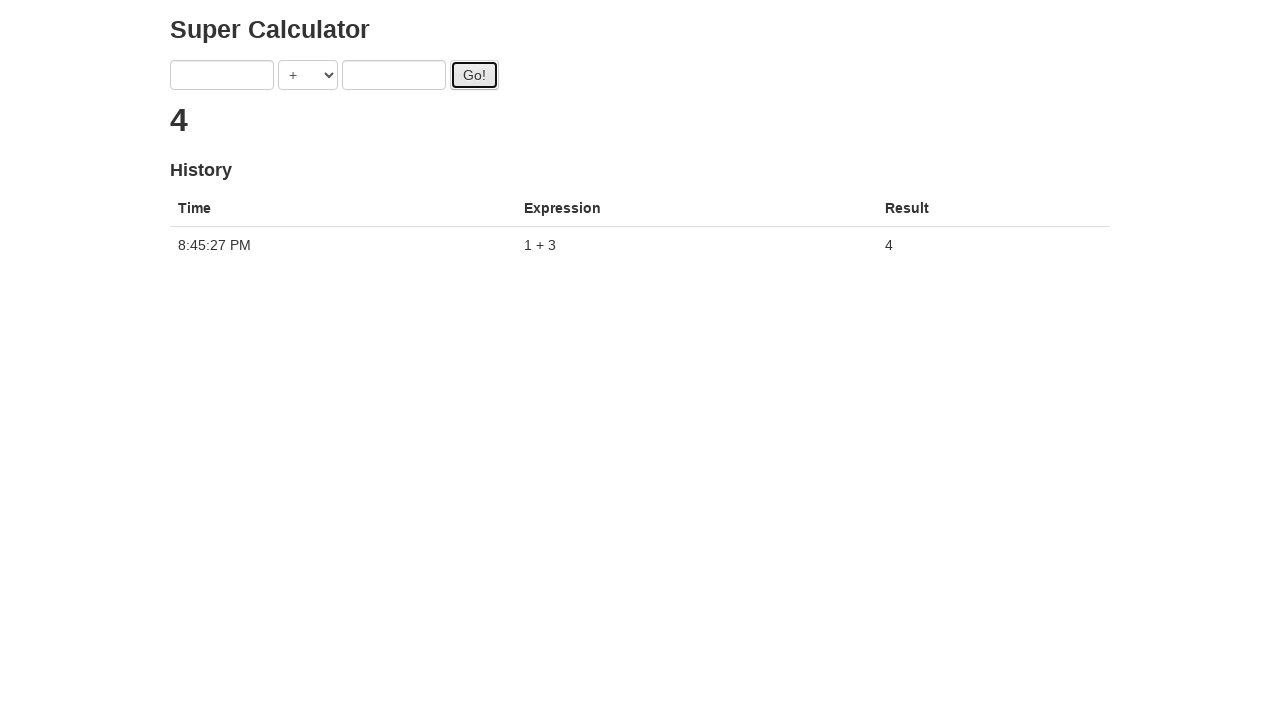